Tests a registration form by filling in personal details including first name, last name, address, email, phone number, selecting gender and hobbies, then submitting the form.

Starting URL: https://demo.automationtesting.in/Register.html

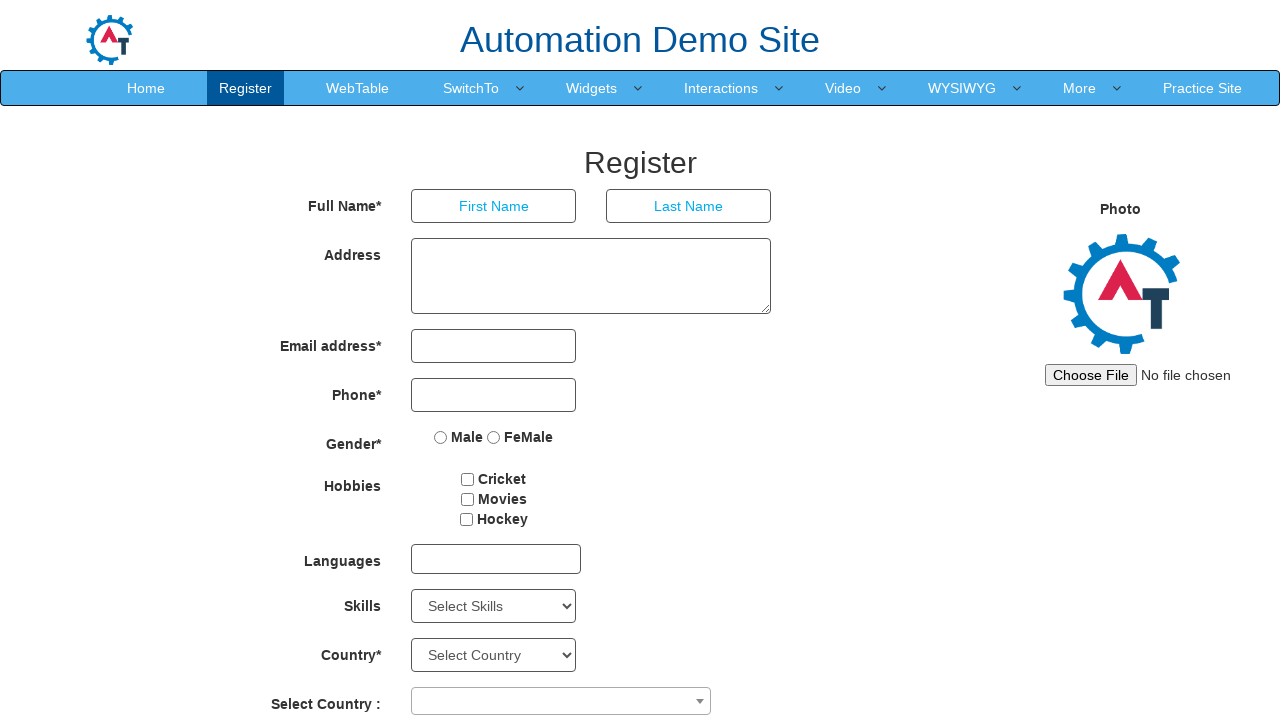

Filled in first name field with 'Michael' on input[placeholder='First Name']
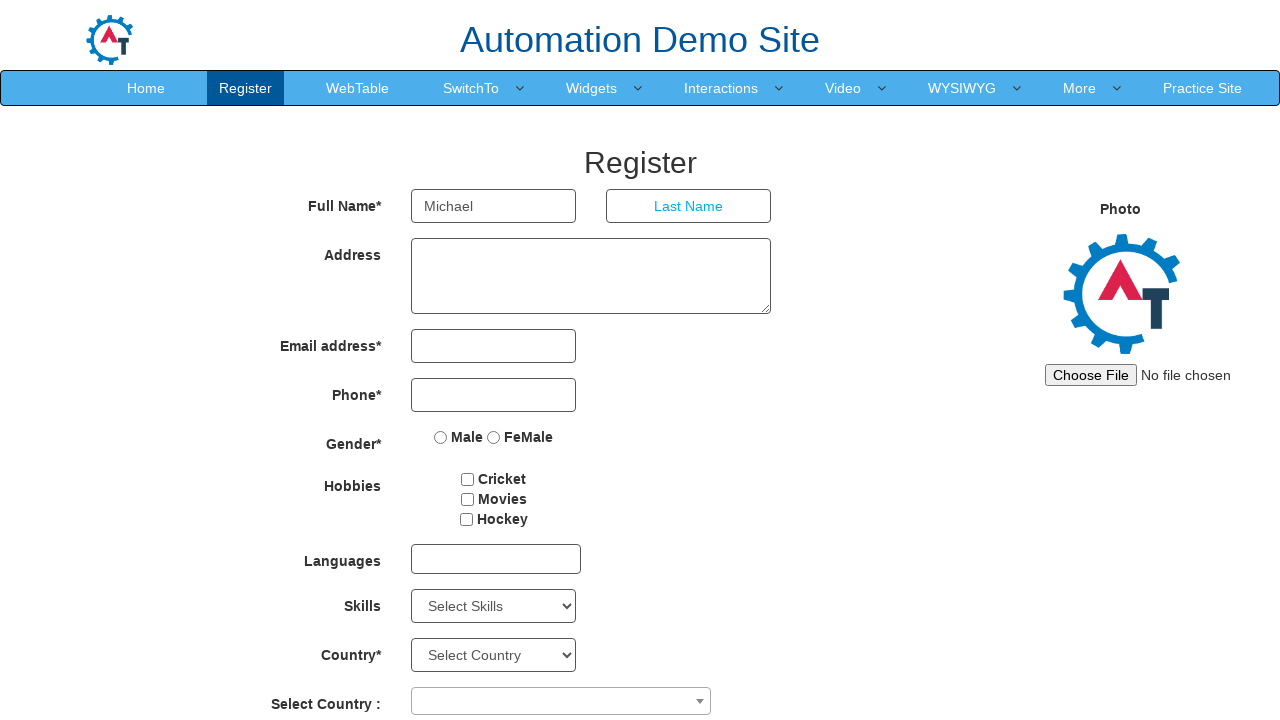

Filled in last name field with 'Thompson' on input[placeholder='Last Name']
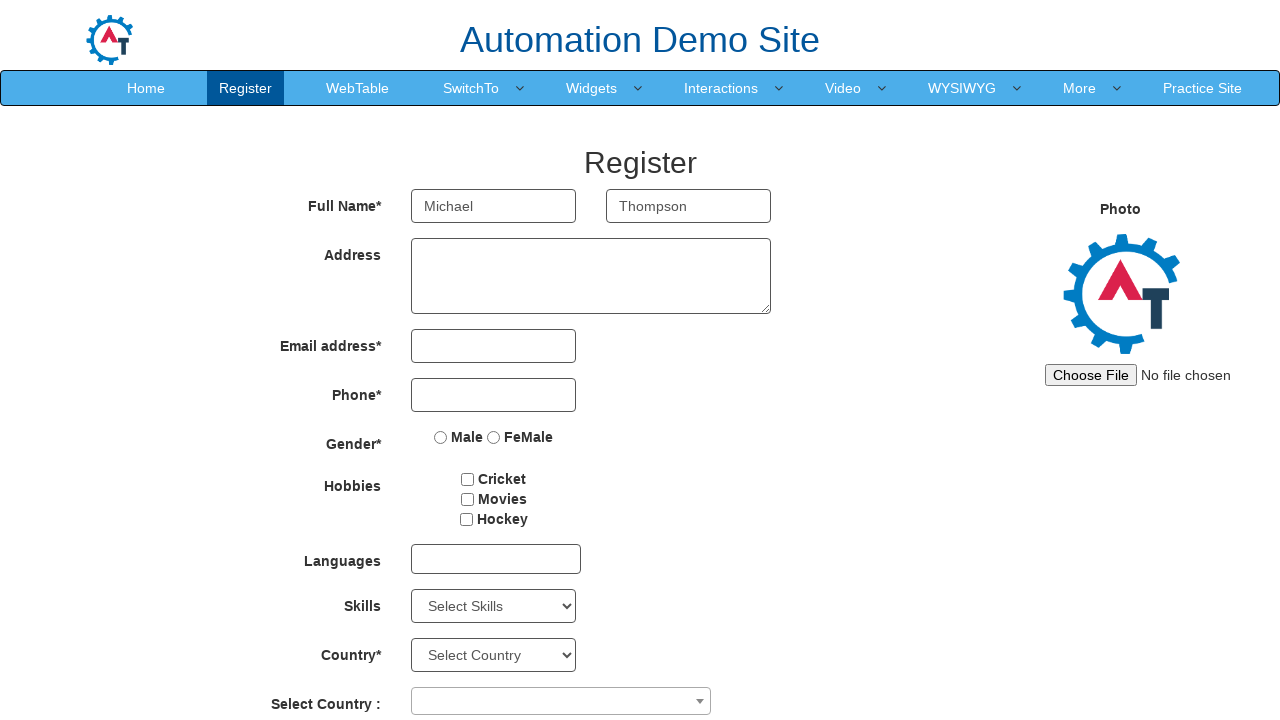

Filled in address field with '456 Oak Avenue, Suite 12' on textarea
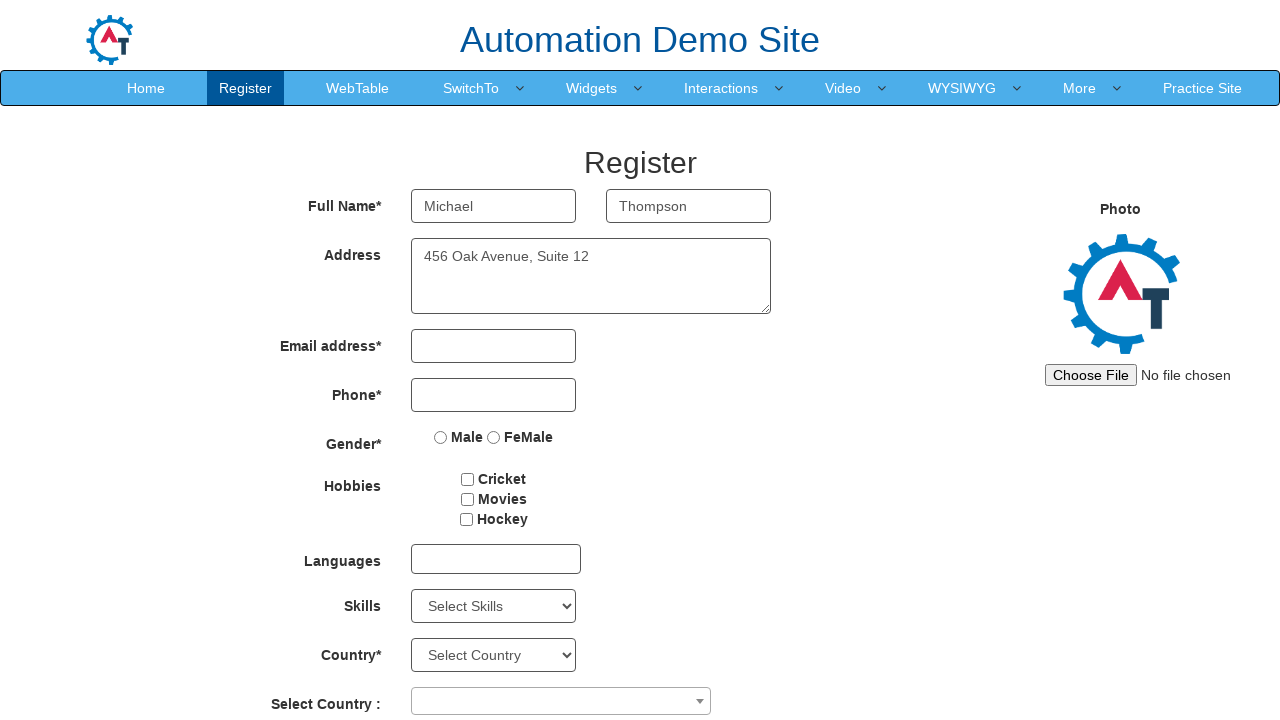

Filled in email field with 'michael.thompson@example.com' on input[type='email']
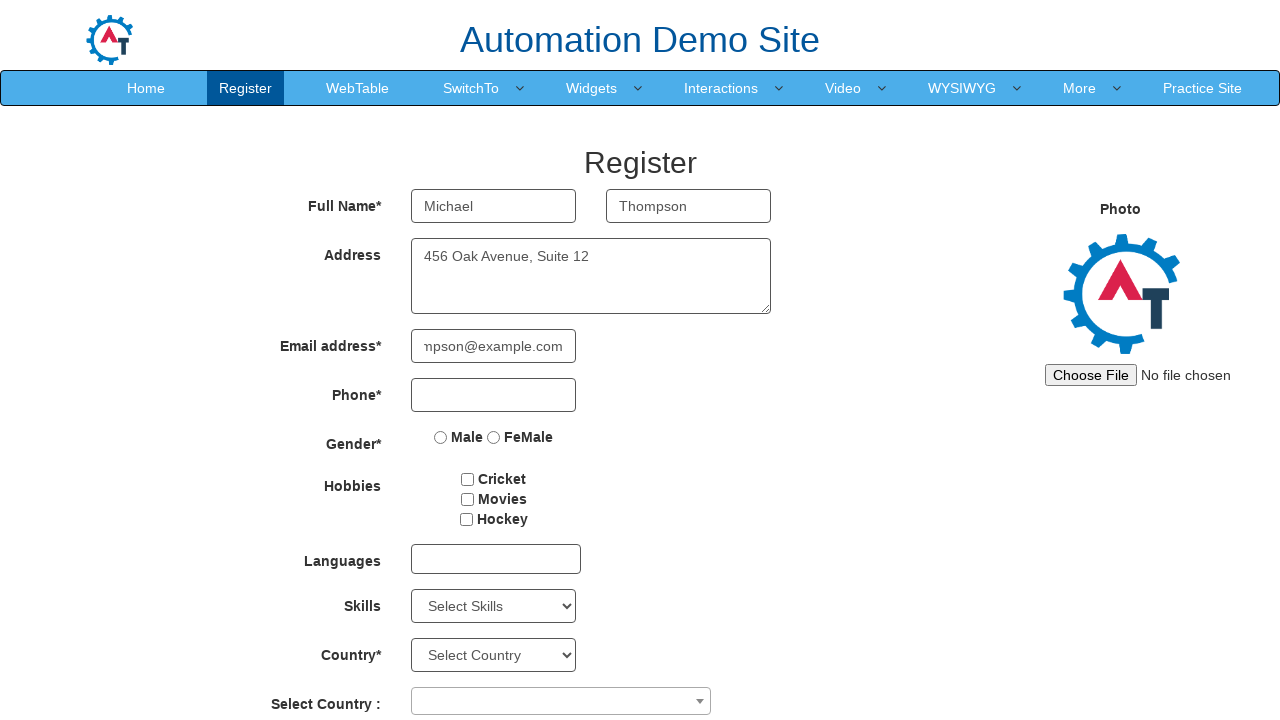

Filled in phone number field with '5551234567' on input[type='tel']
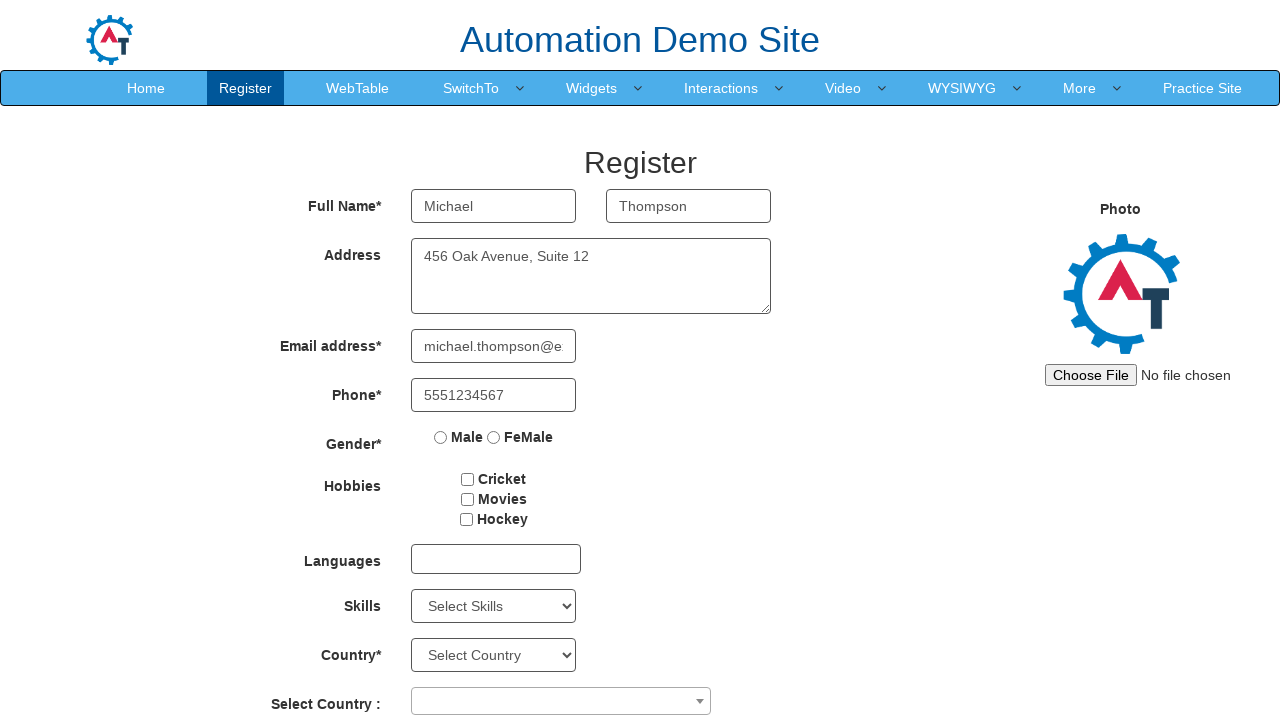

Selected Male as gender at (441, 437) on input[value='Male']
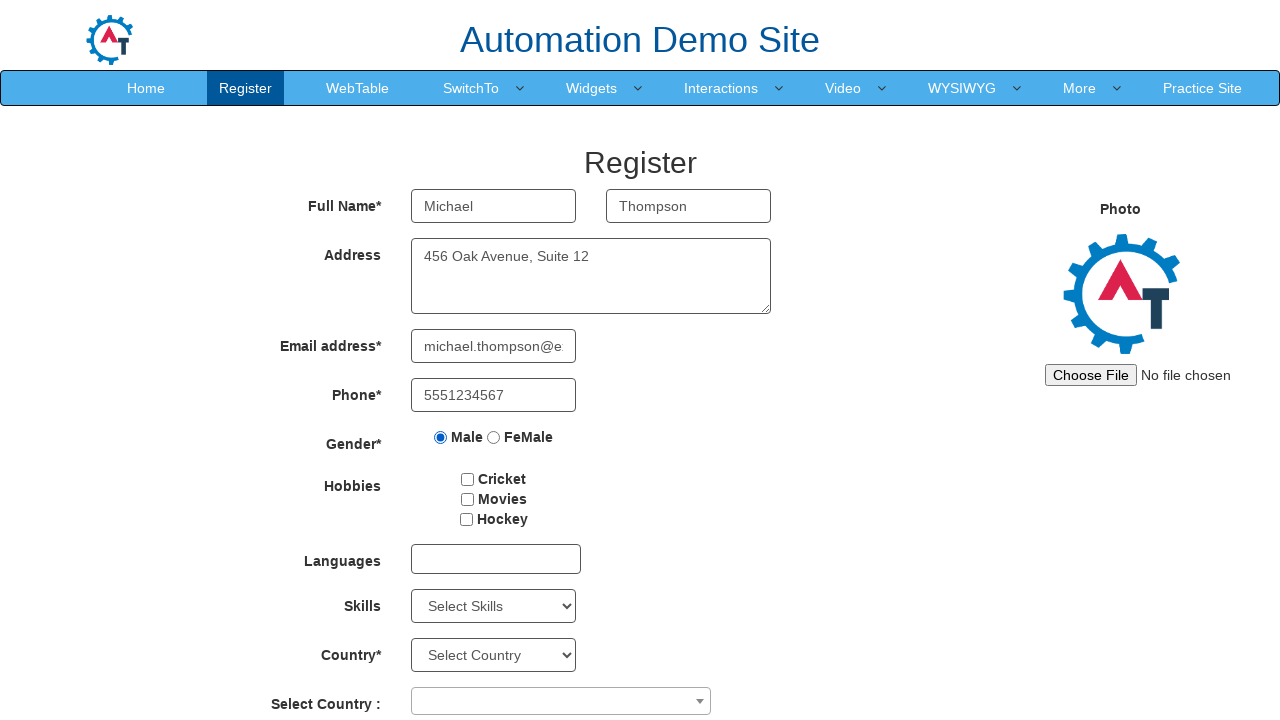

Selected Cricket as hobby at (468, 479) on input[value='Cricket']
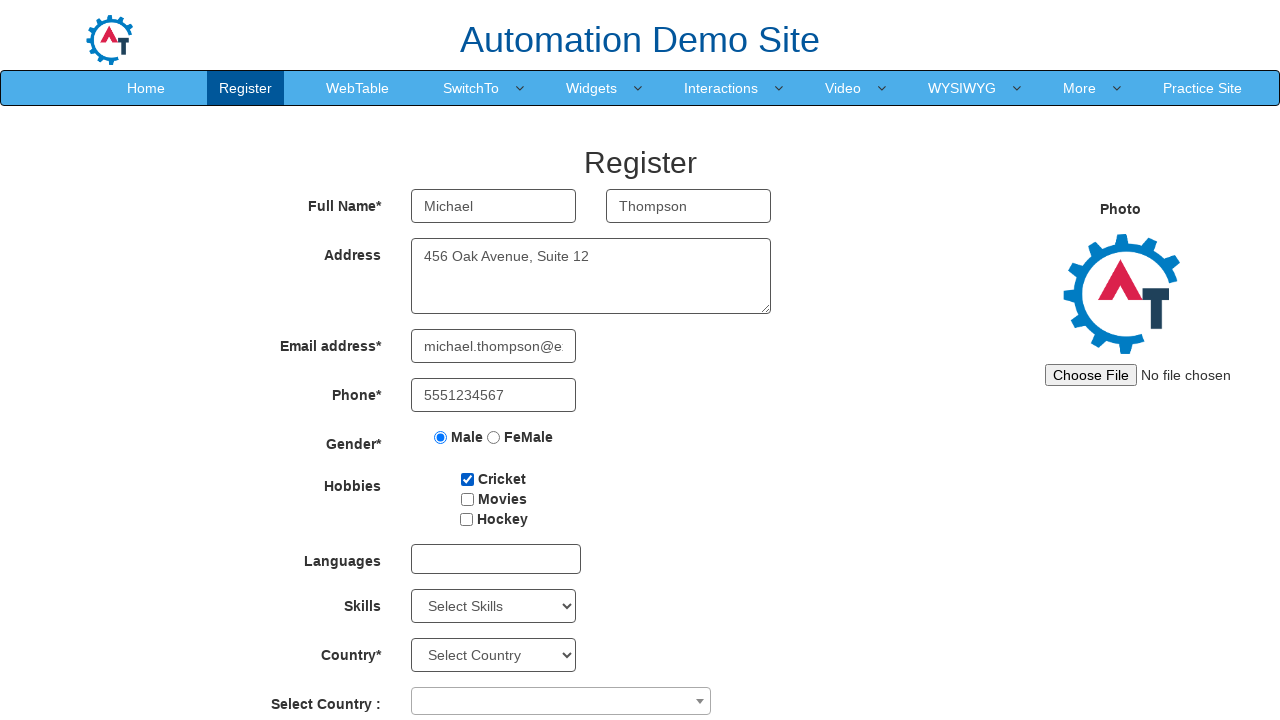

Clicked submit button to register at (572, 623) on #submitbtn
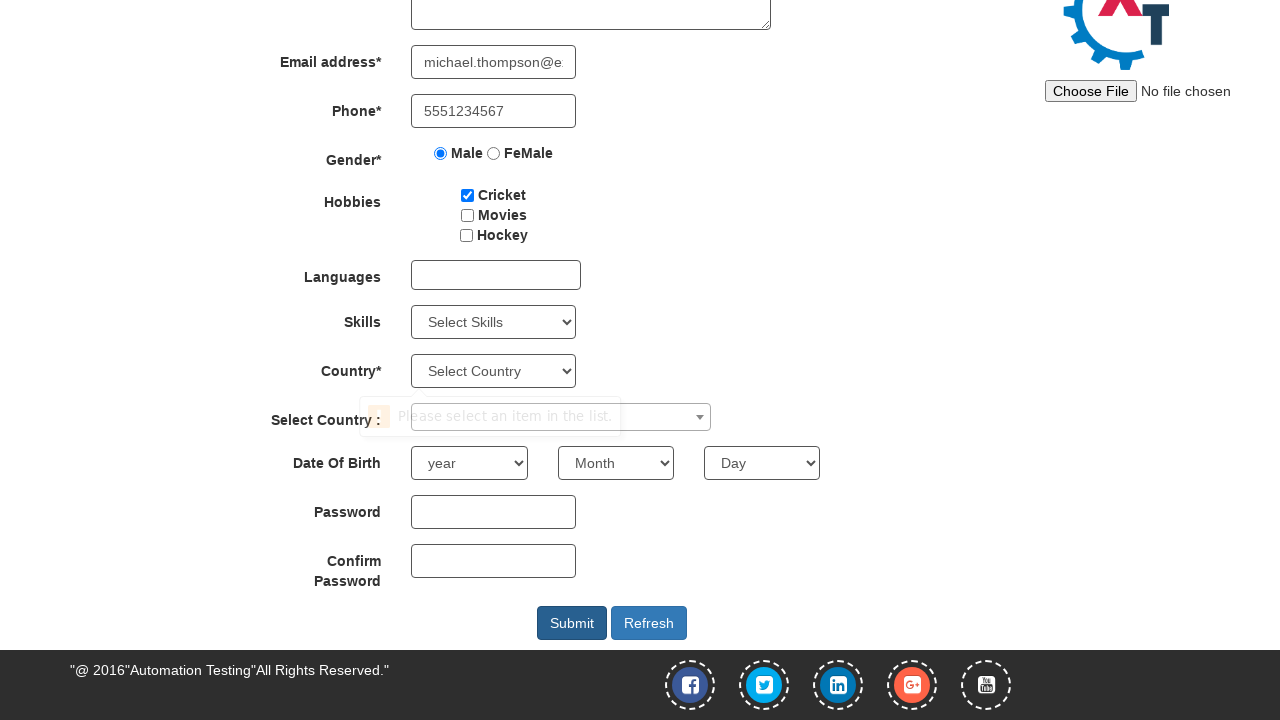

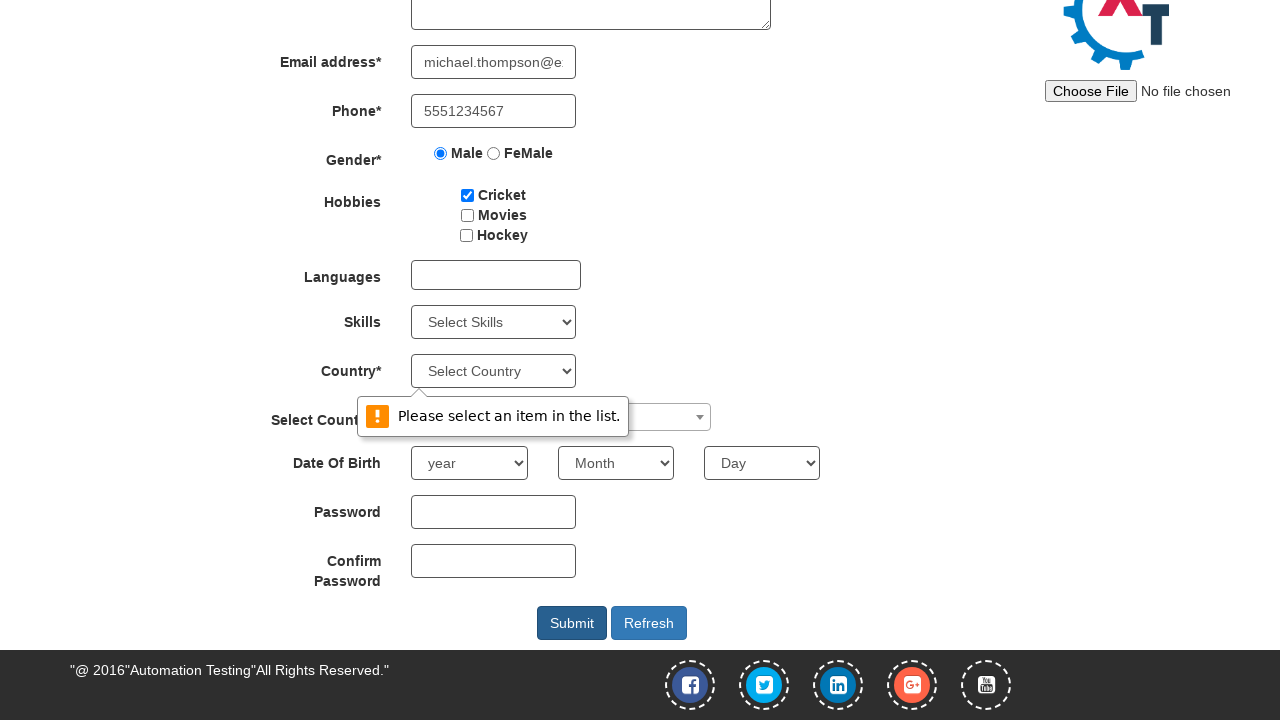